Opens booking calendar in a new tab and clicks on available dates

Starting URL: https://codenboxautomationlab.com/practice/

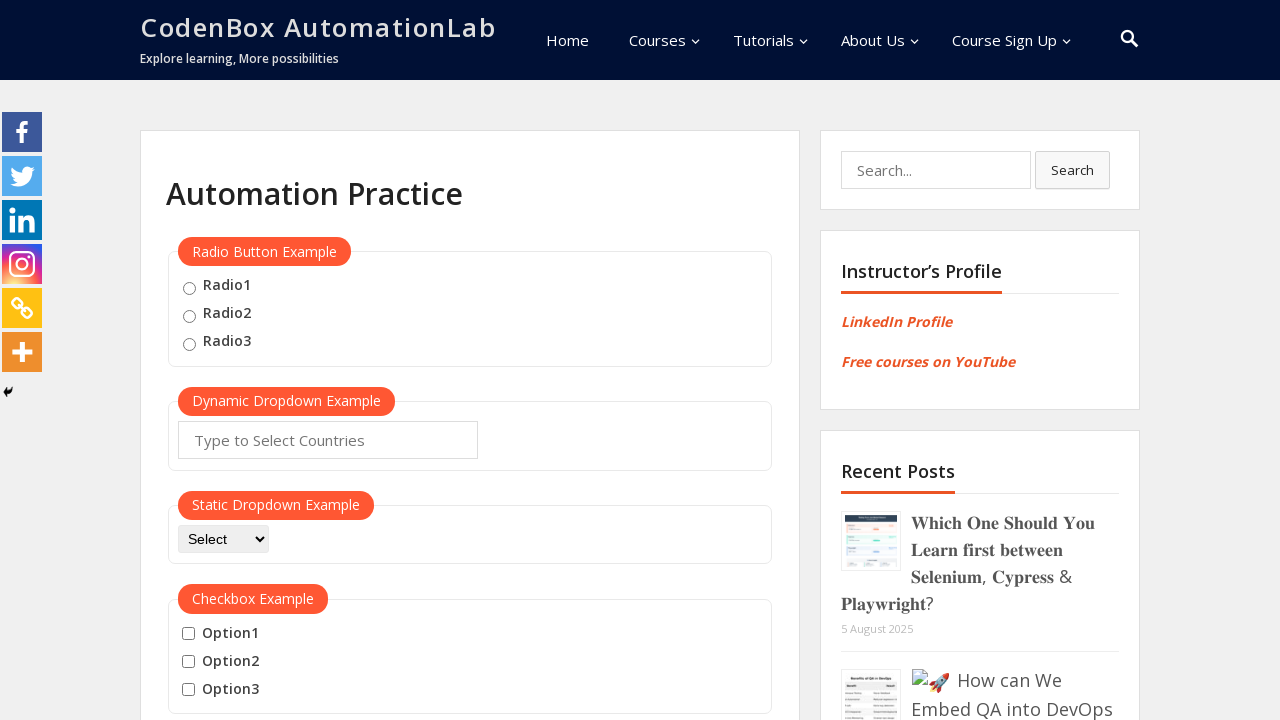

Scrolled page to position 1900 to view calendar link
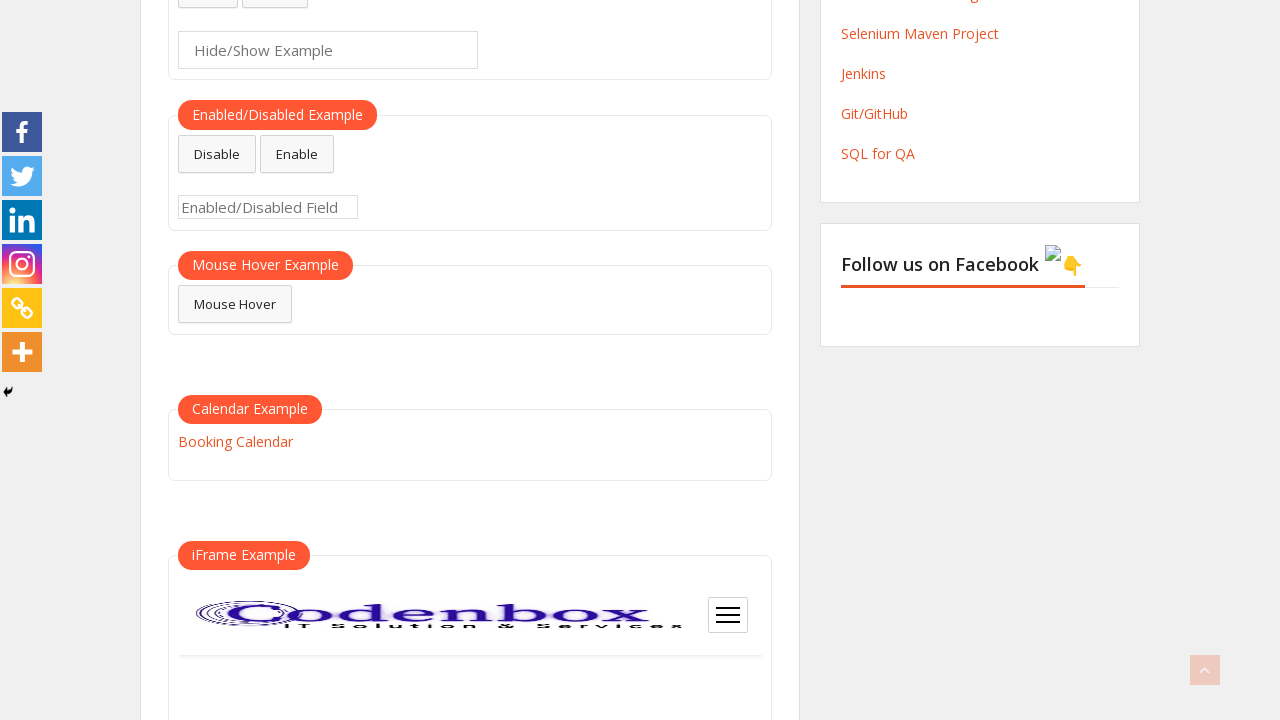

Clicked Booking Calendar link to open in new tab at (235, 441) on text=Booking Calendar
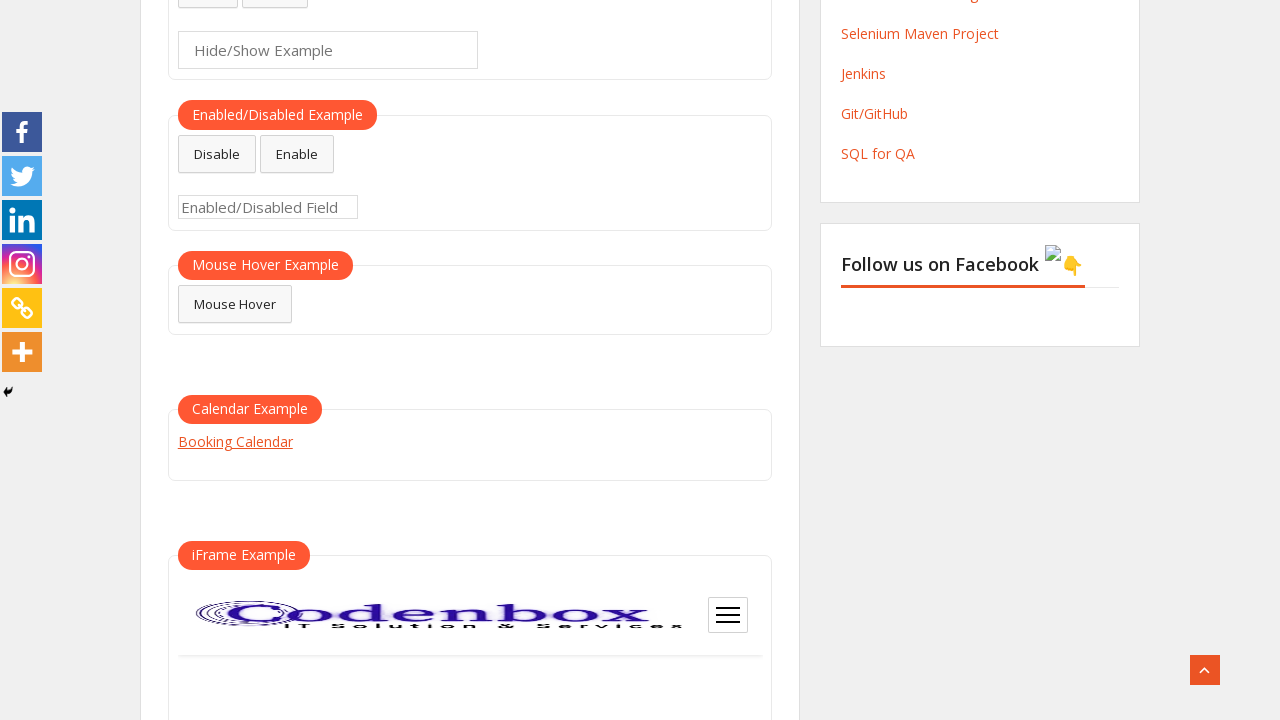

New tab with booking calendar opened
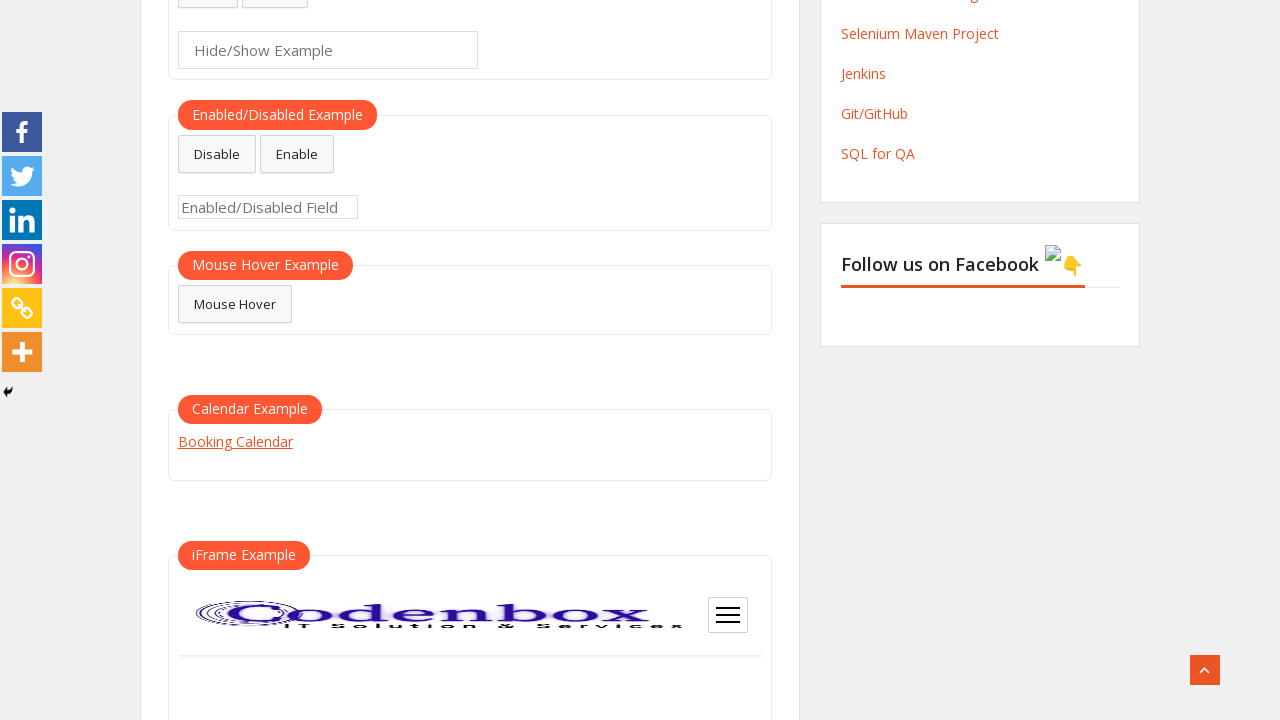

Available dates loaded in calendar
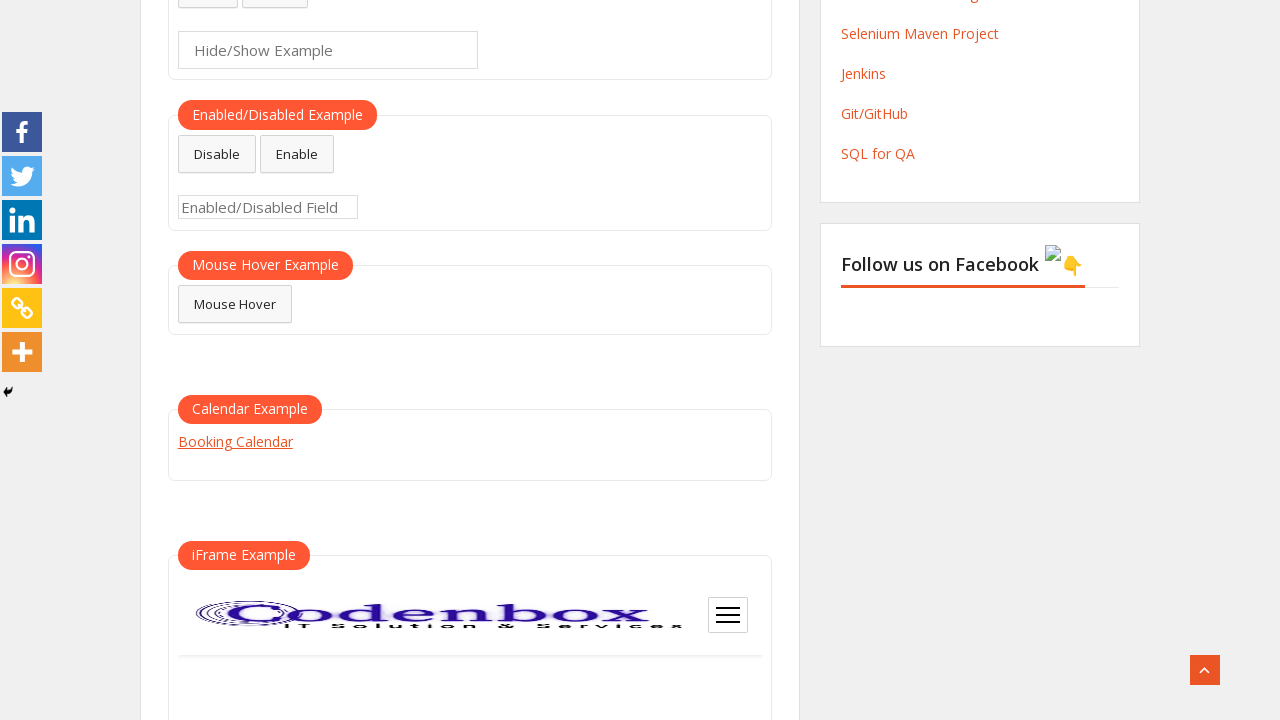

Clicked first available date at (382, 579) on .date_available >> nth=0
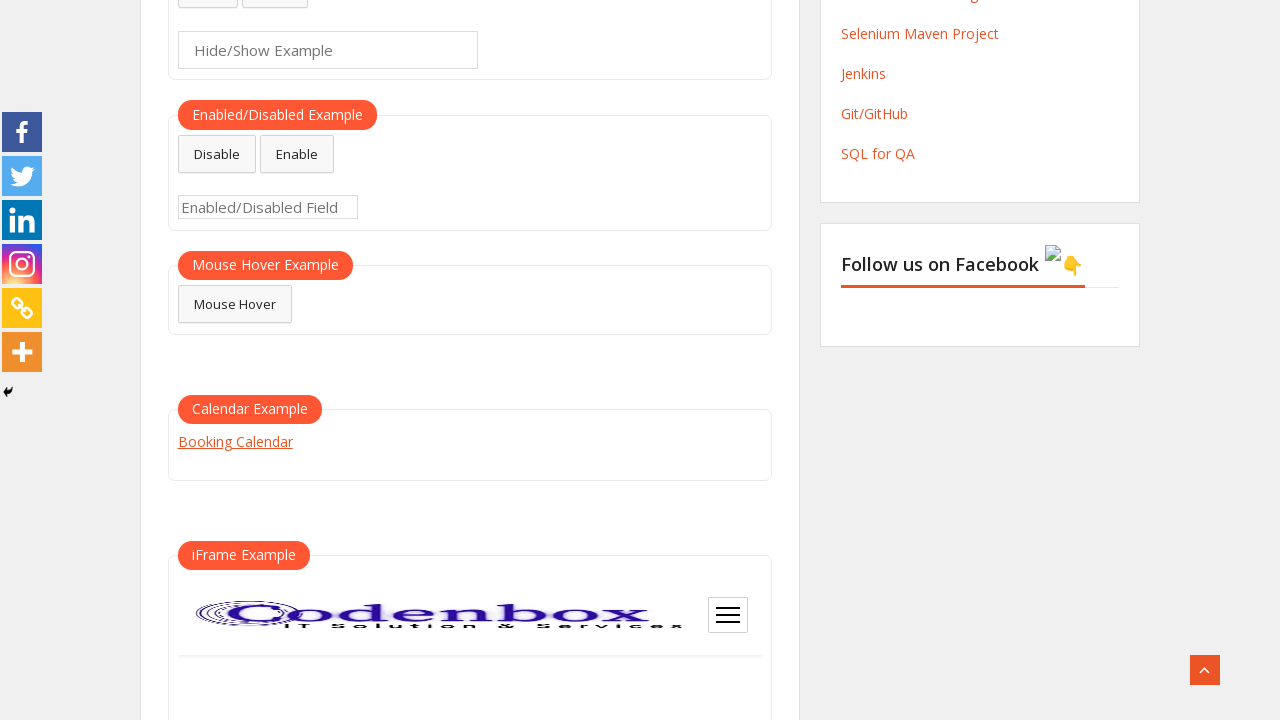

Clicked last available date at (636, 579) on .date_available >> nth=3
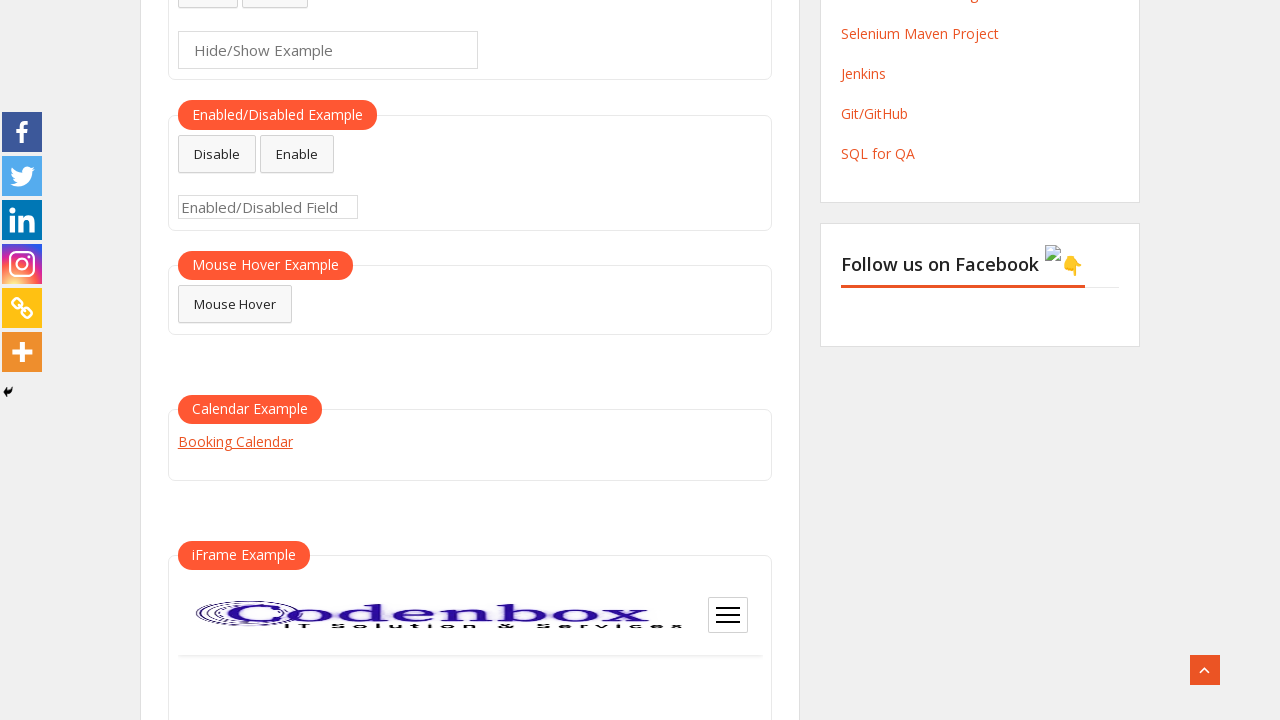

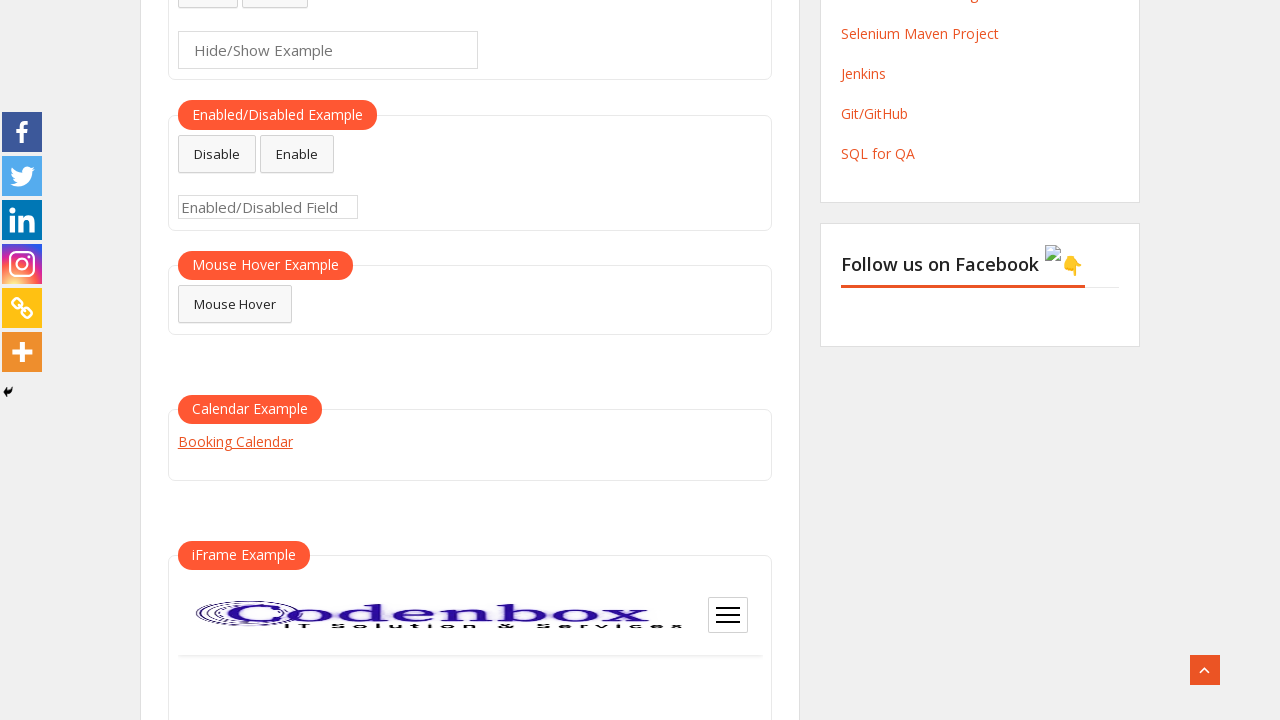